Navigates to the Selenium website and scrolls down to the "News" section heading using JavaScript scroll

Starting URL: https://www.selenium.dev

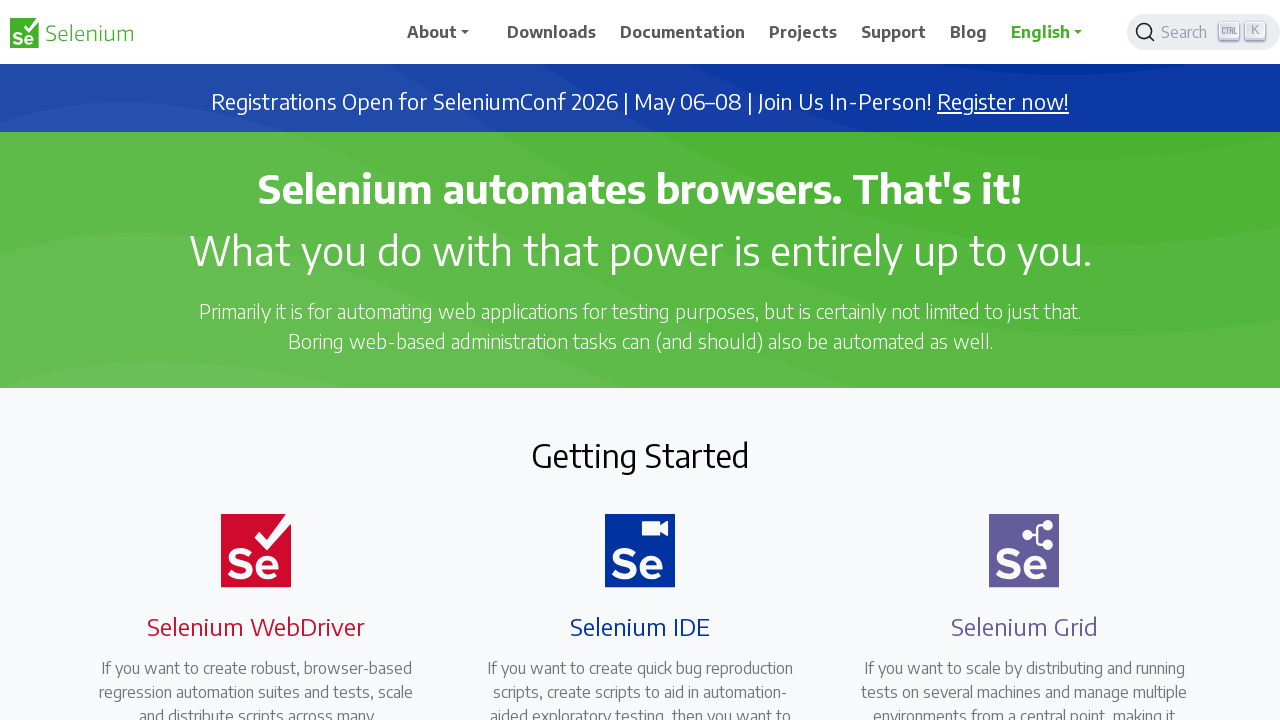

Navigated to https://www.selenium.dev
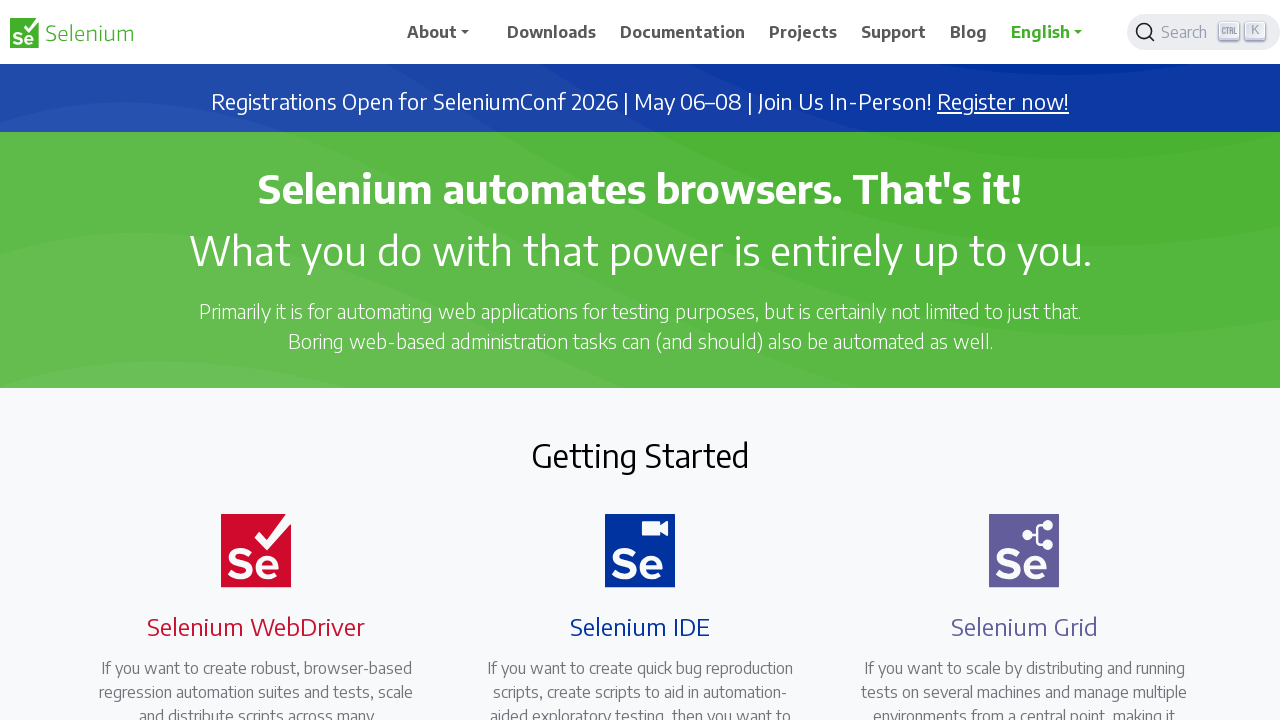

Waited 2 seconds for page to load
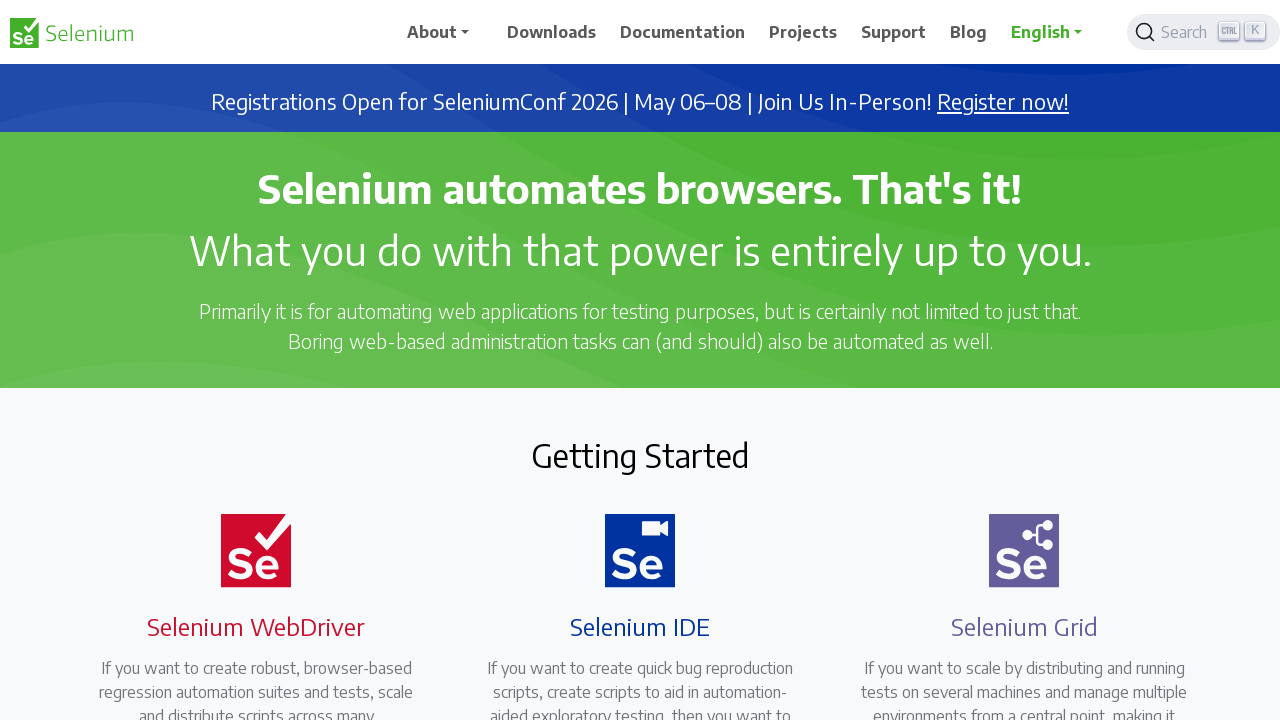

Located News section heading element
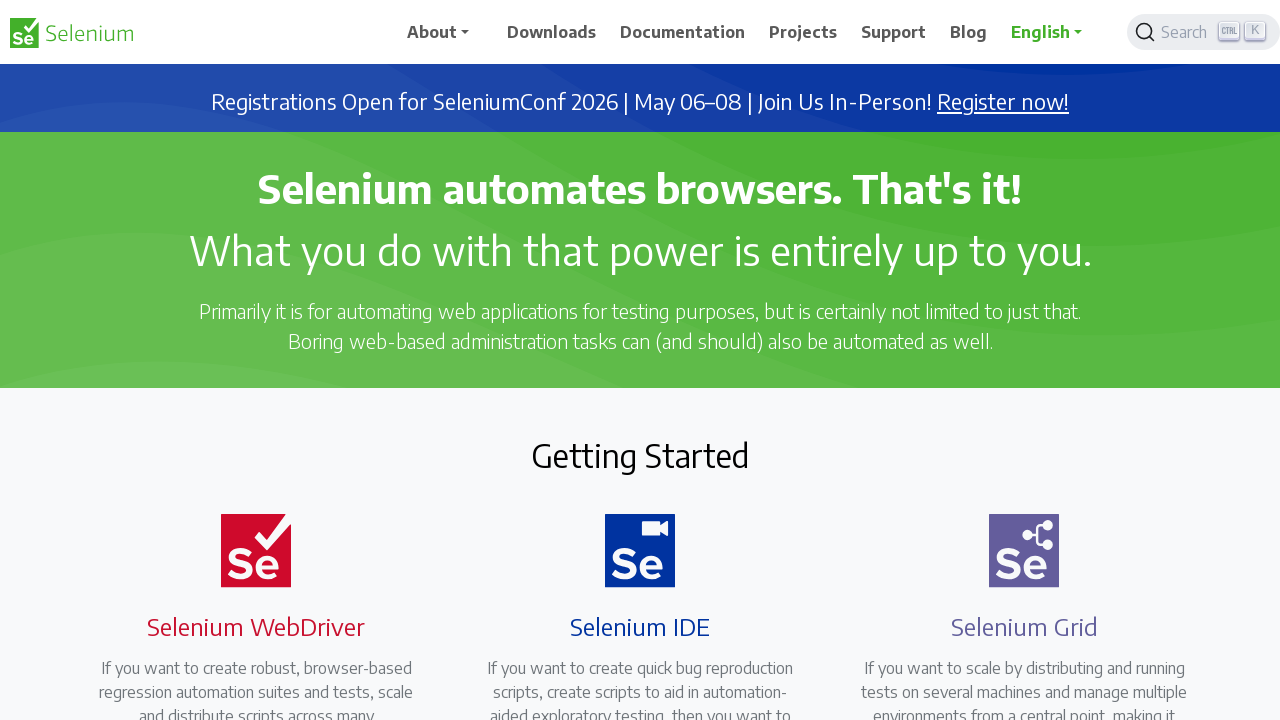

Scrolled down to News section heading using scroll_into_view_if_needed()
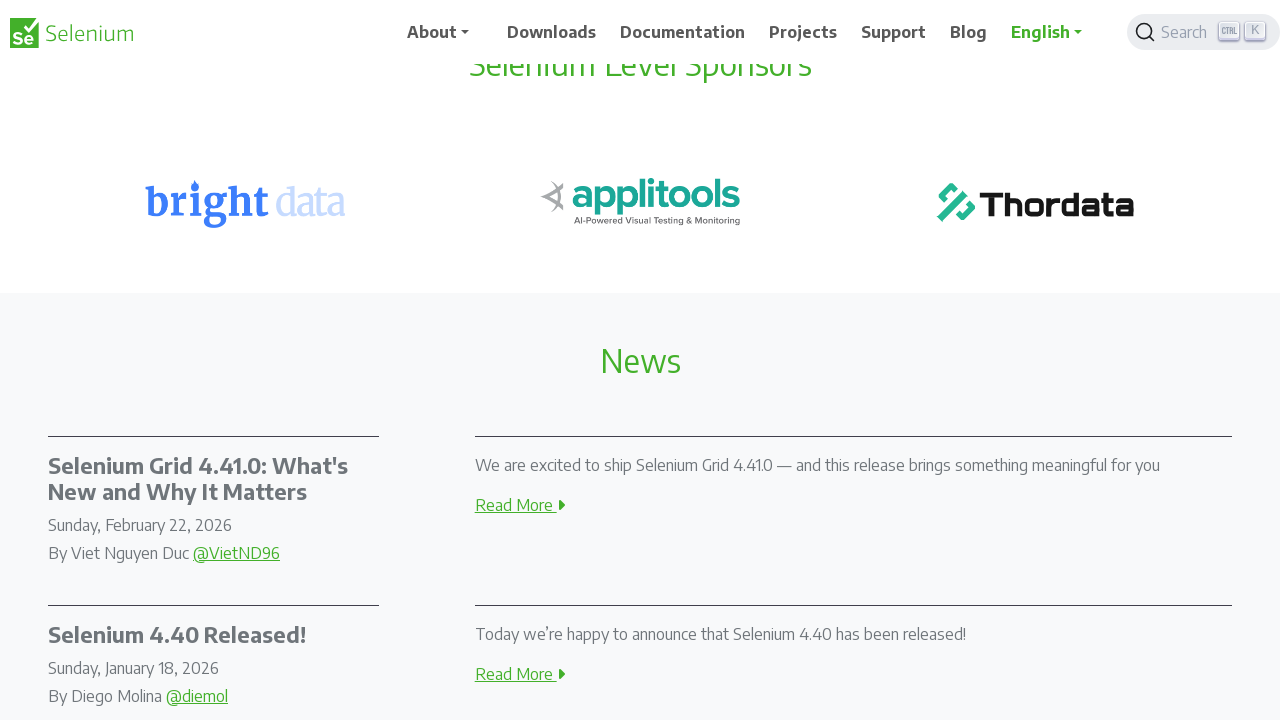

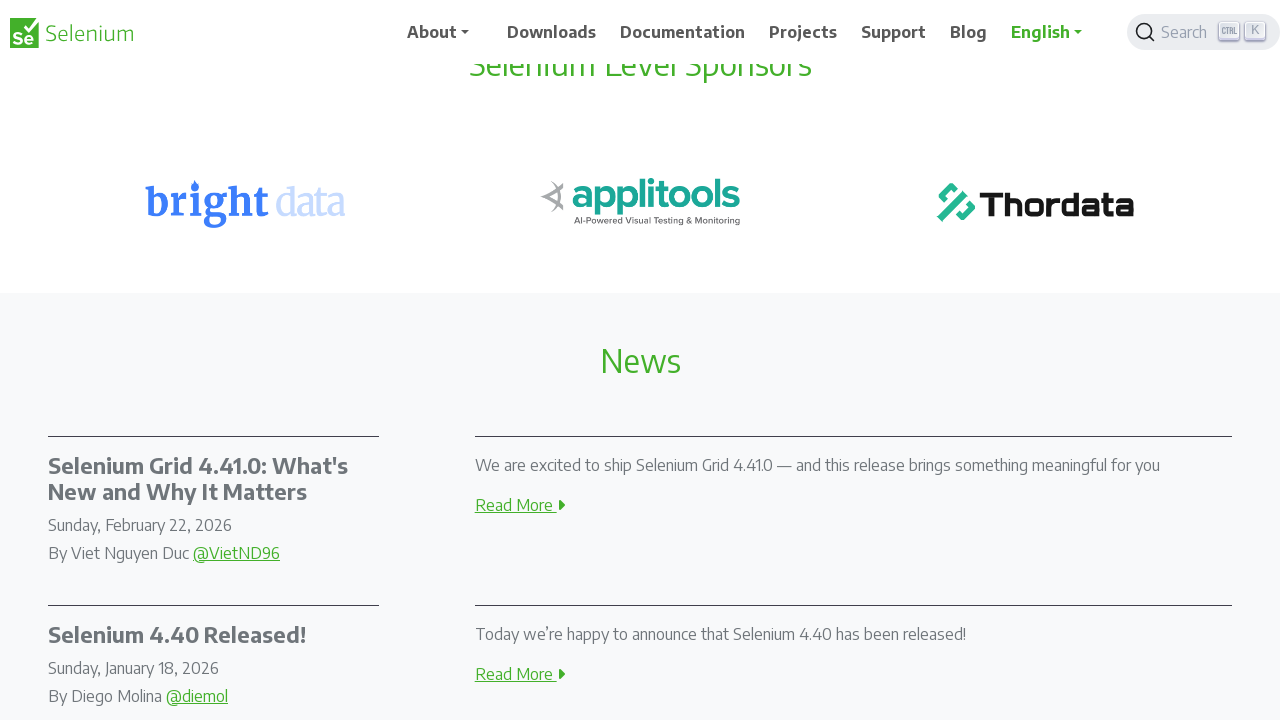